Tests alert handling functionality by triggering different types of alerts and interacting with them

Starting URL: https://rahulshettyacademy.com/AutomationPractice/

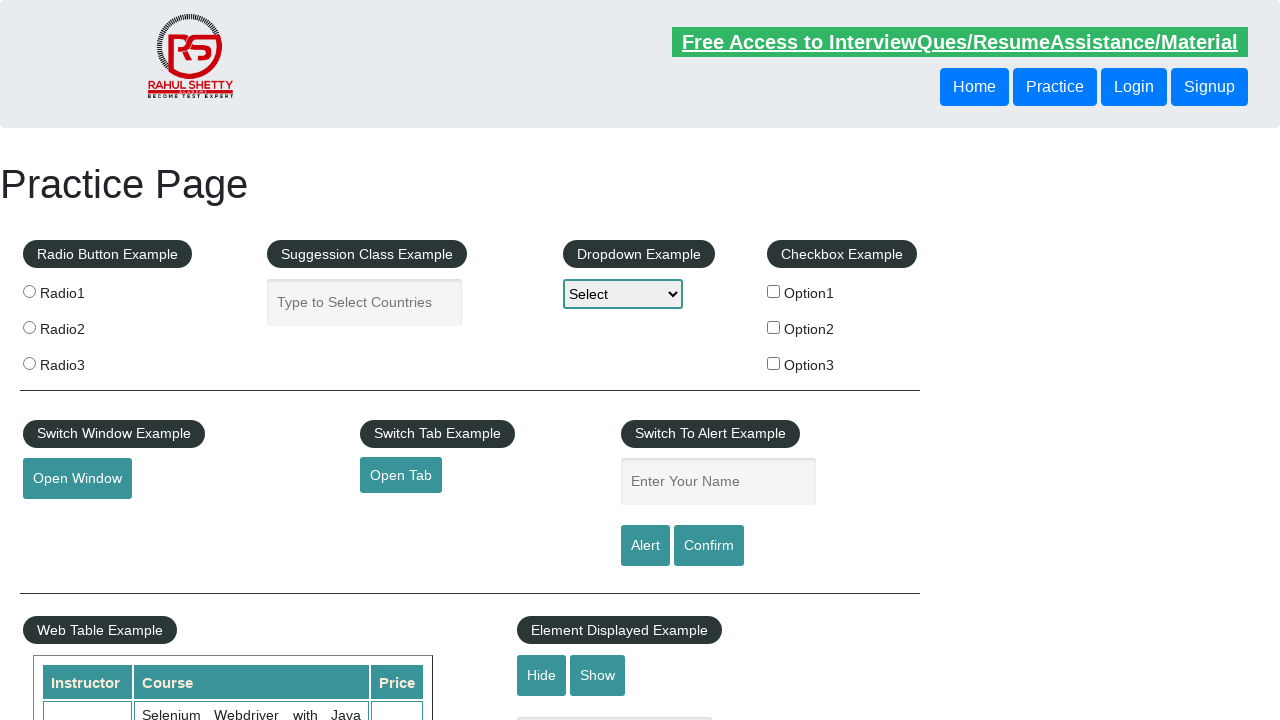

Entered 'Victor' in the name text field on #name
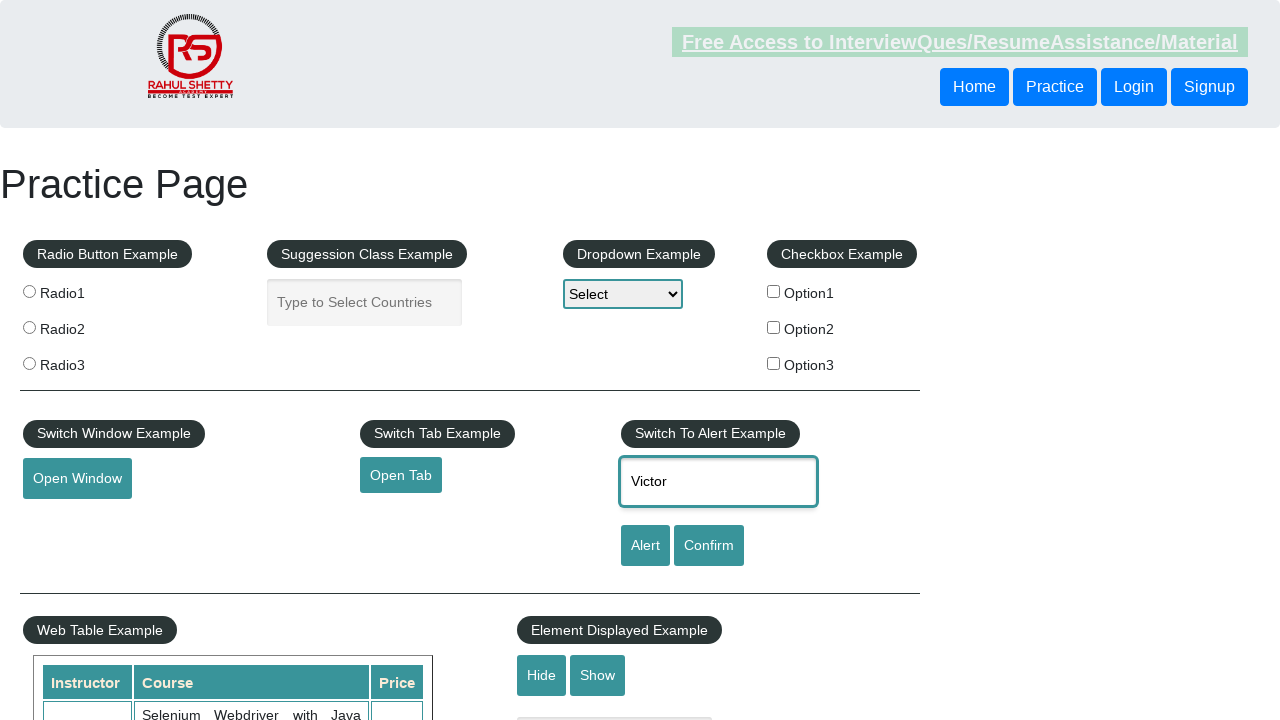

Clicked alert button to trigger first alert at (645, 546) on [id=alertbtn]
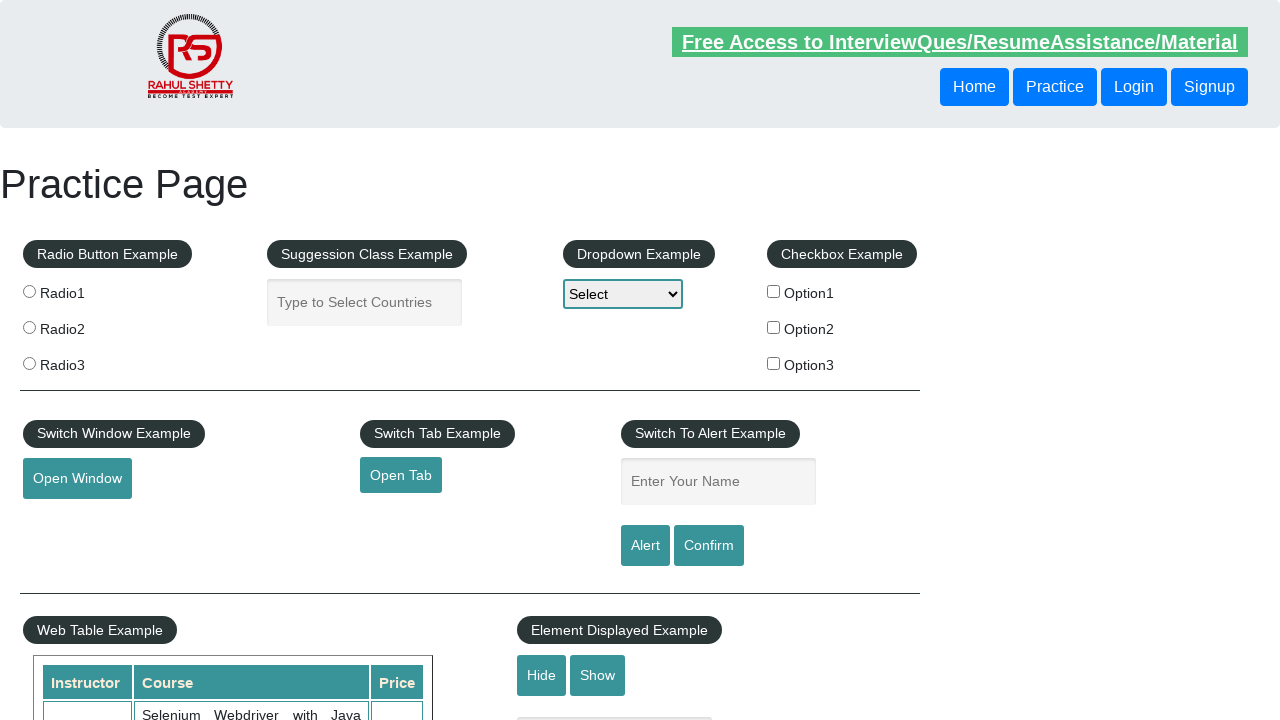

Set up dialog handler to accept alerts
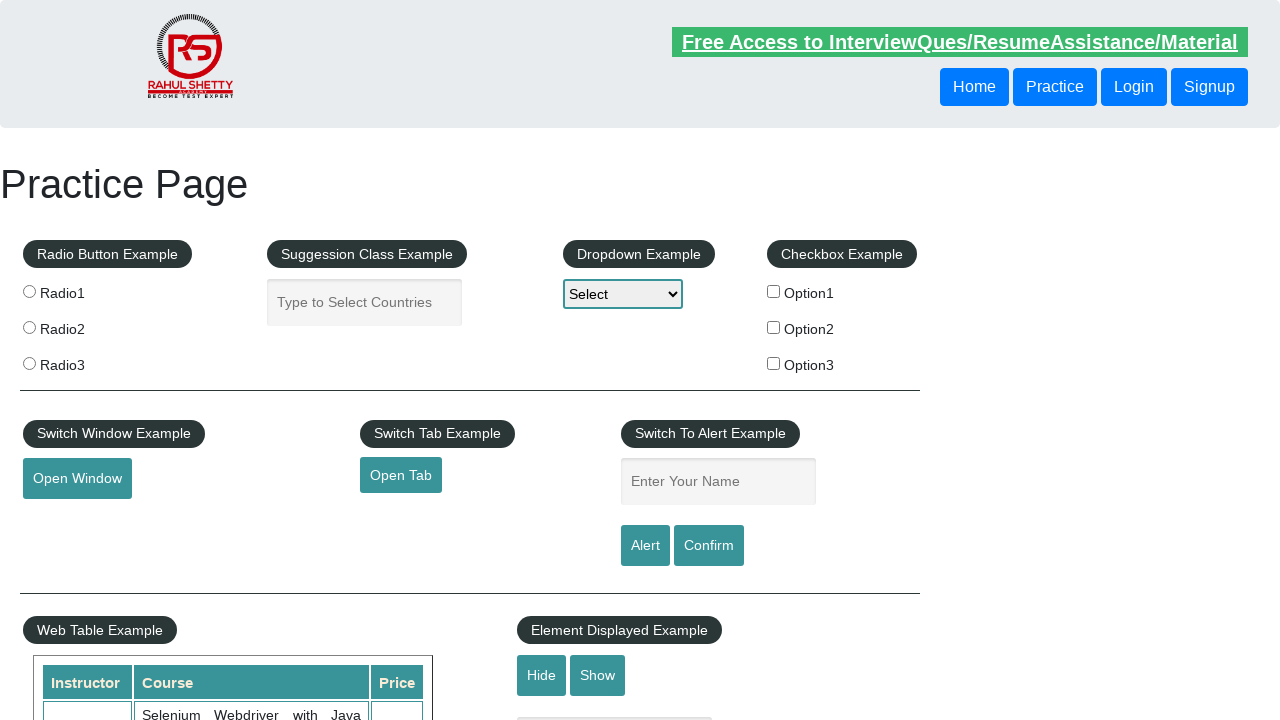

Clicked confirm button to trigger confirmation dialog at (709, 546) on #confirmbtn
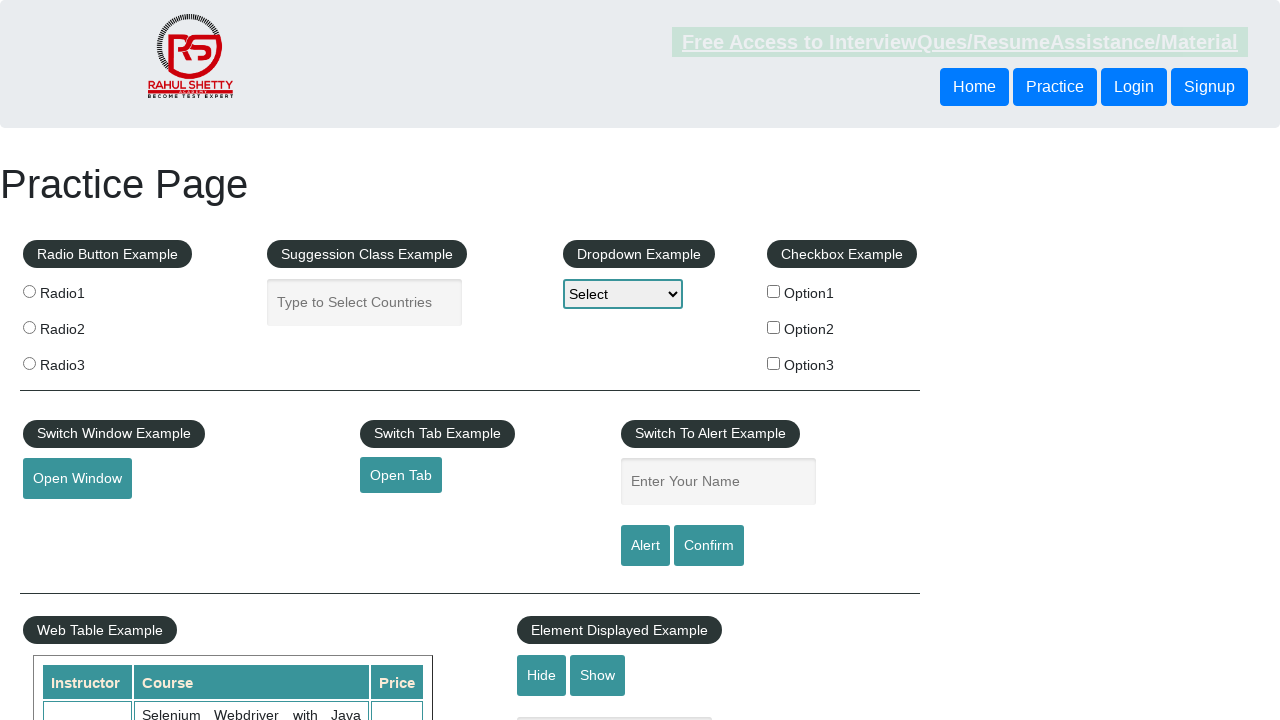

Set up dialog handler to dismiss confirmation dialog
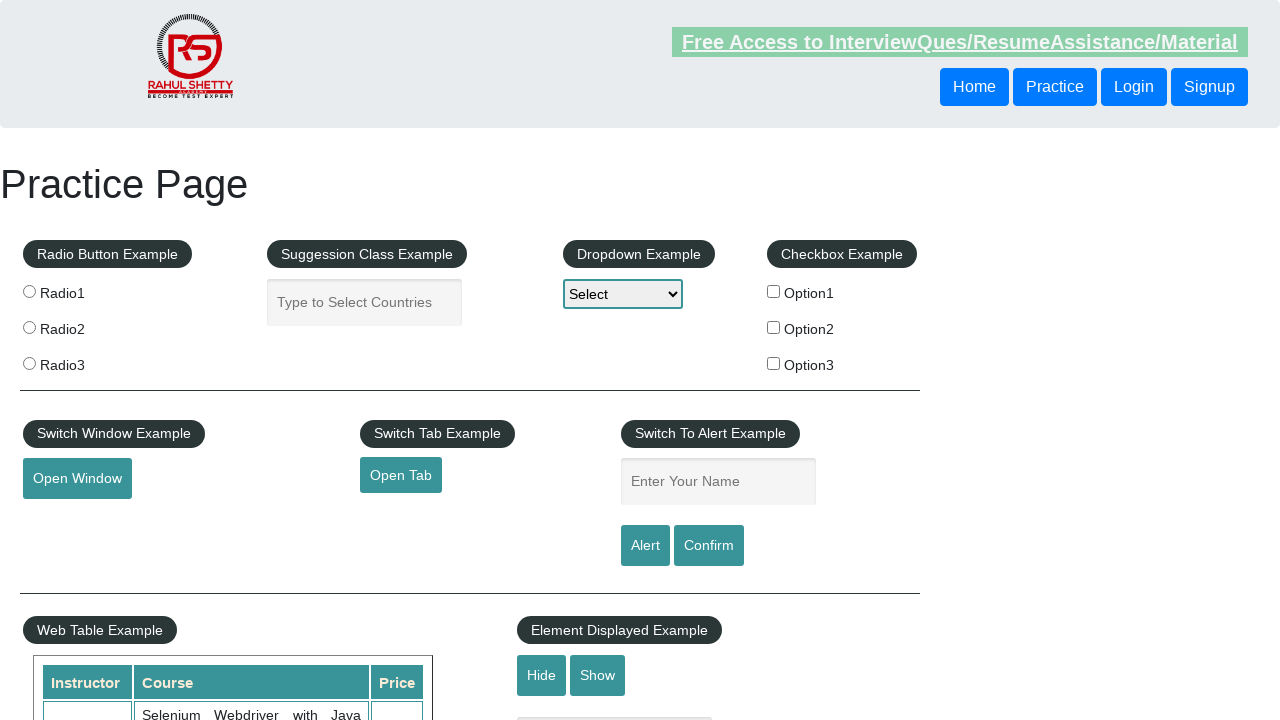

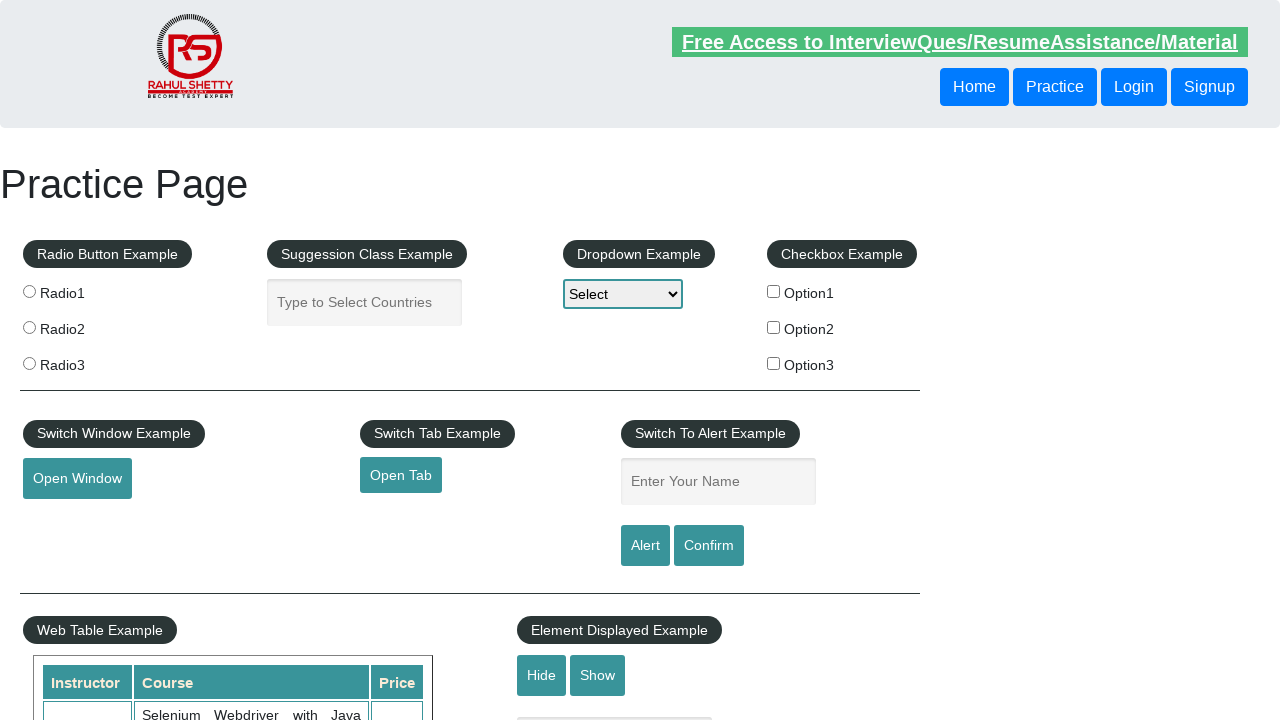